Tests Shadow DOM element interaction by locating an input field within a shadow root, filling it with a search query, and pressing Enter to submit the search.

Starting URL: https://books-pwakit.appspot.com/

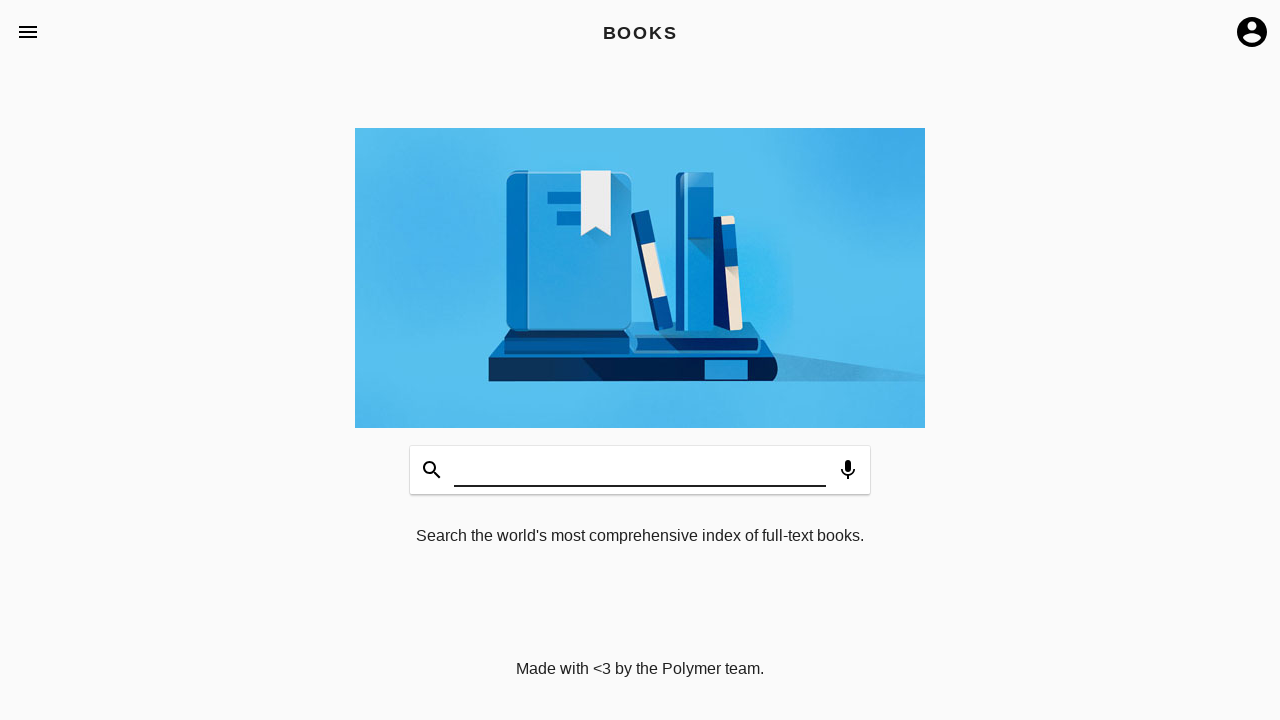

Located shadow DOM input field and filled with 'testing books' on xpath=//book-app[@apptitle='BOOKS'] >> id=input
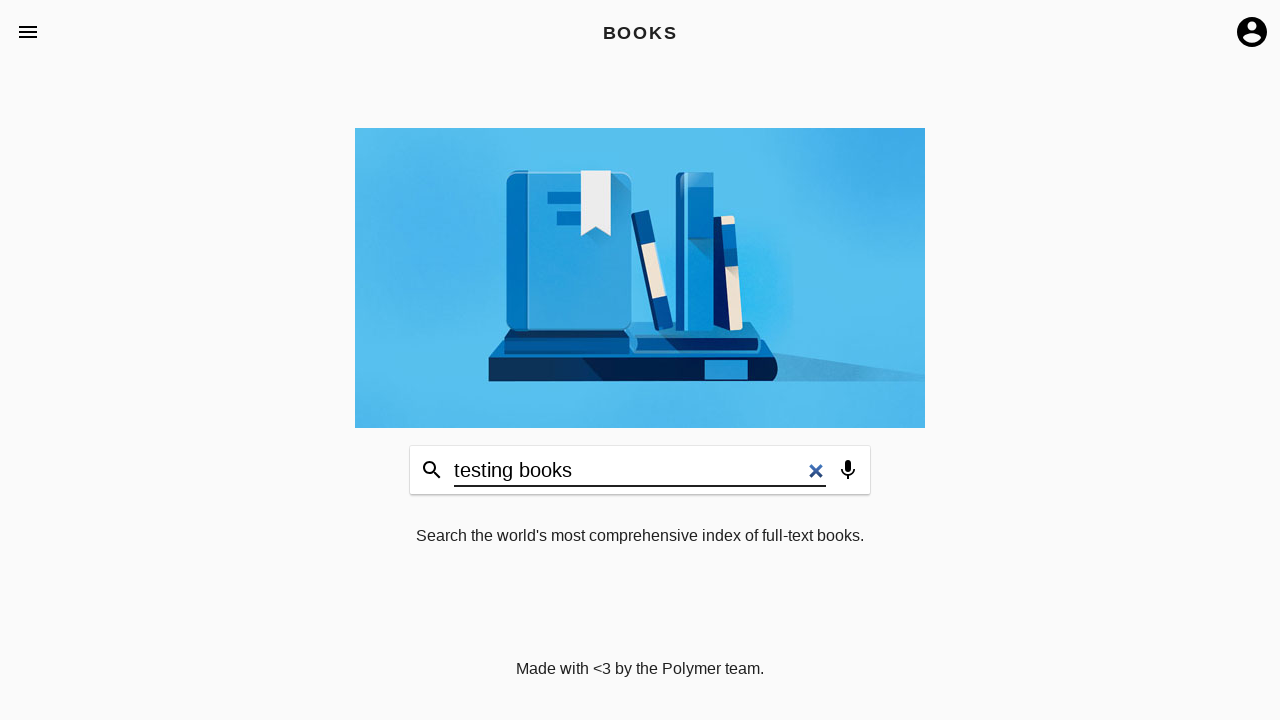

Pressed Enter to submit the search query
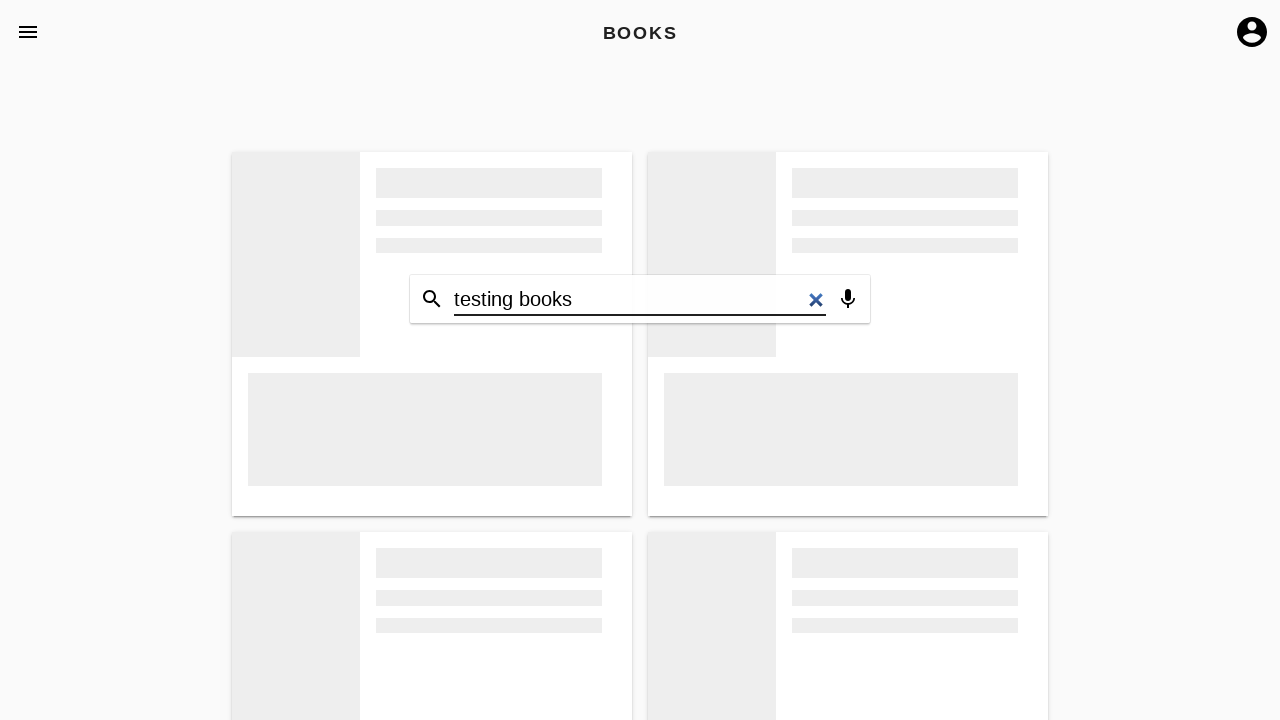

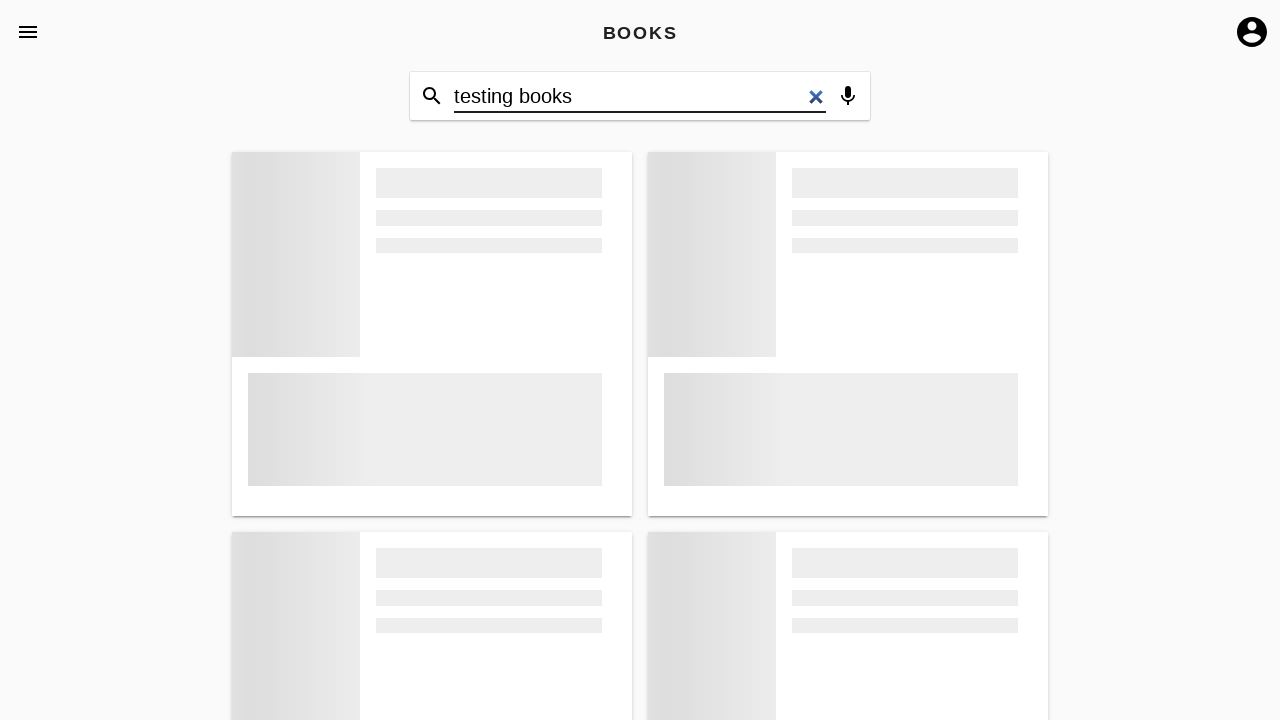